Tests an e-commerce vegetable store by searching for products, verifying search results, and adding items to cart

Starting URL: https://rahulshettyacademy.com/seleniumPractise/#/

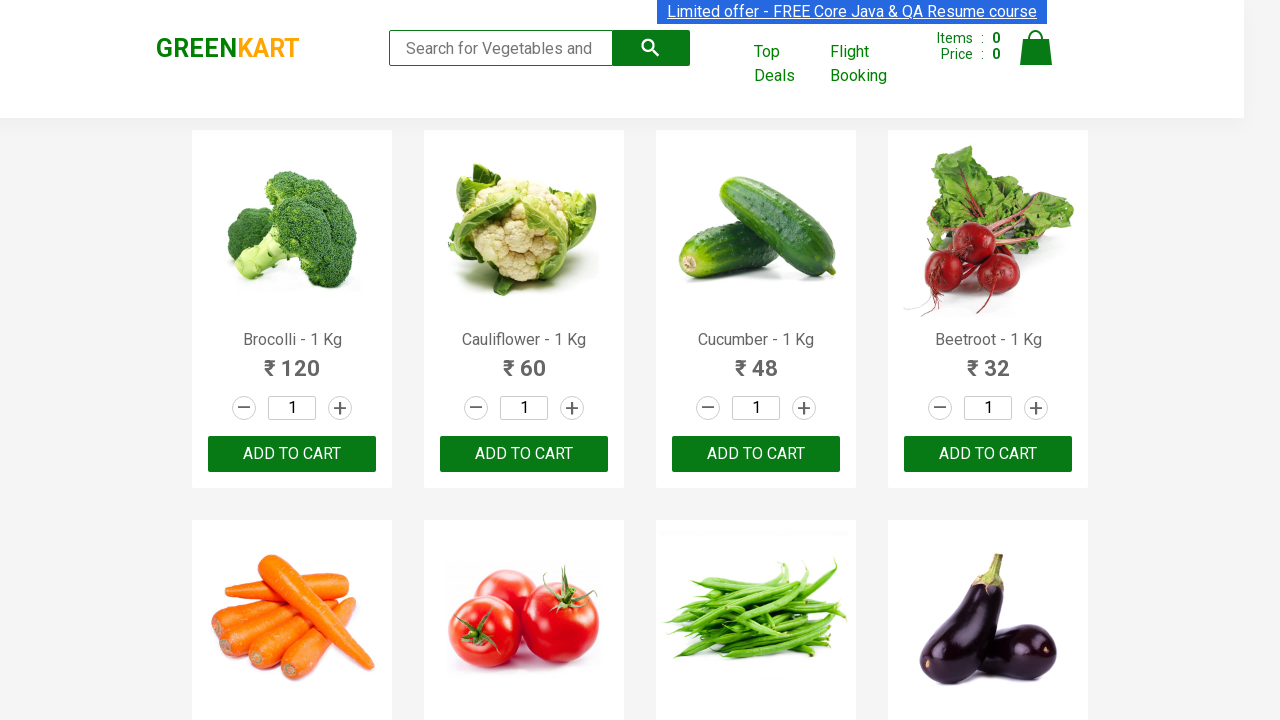

Filled search box with 'ca' to filter vegetables on form input
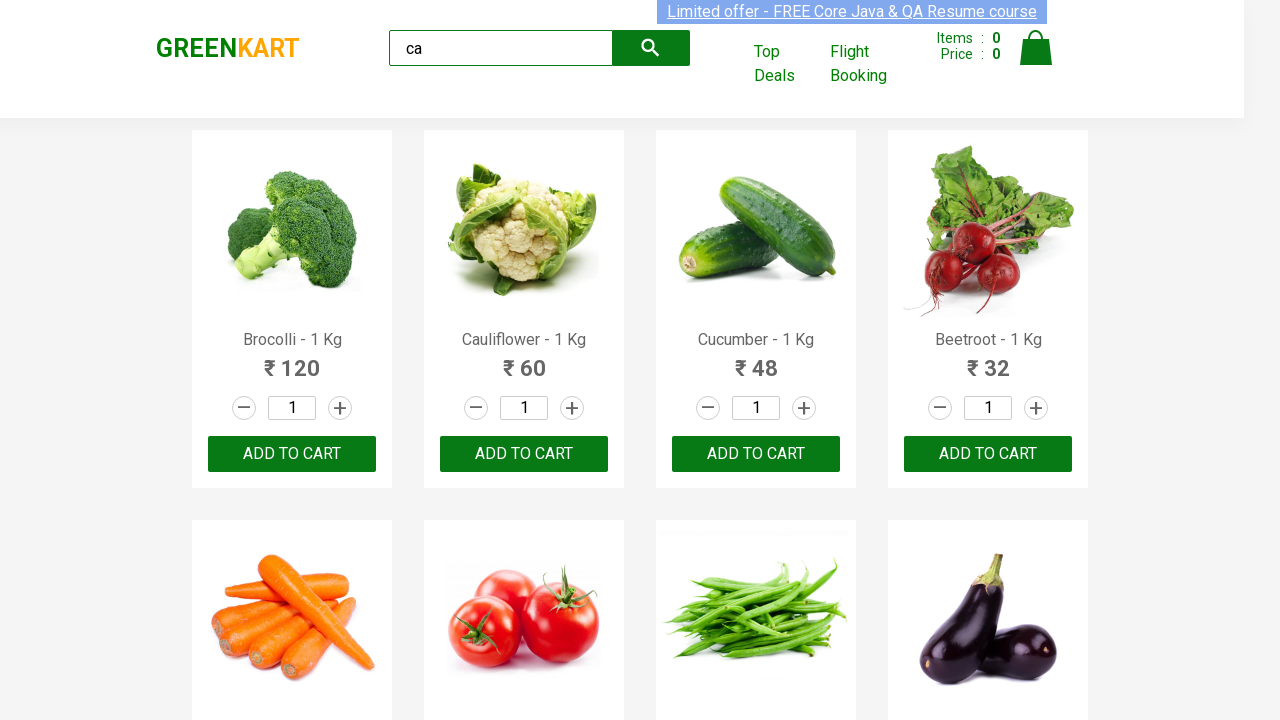

Waited for filtered products to become visible
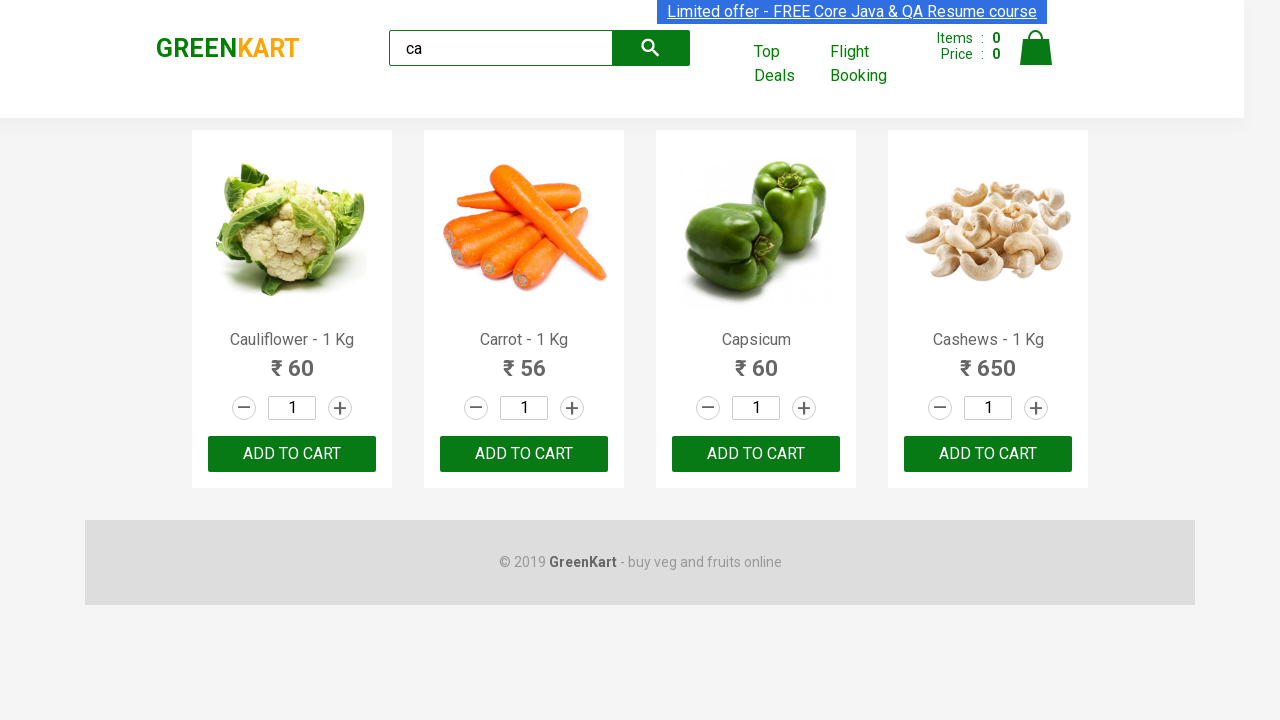

Clicked ADD TO CART button for the third product in search results at (756, 454) on .products .product >> nth=2 >> text=ADD TO CART
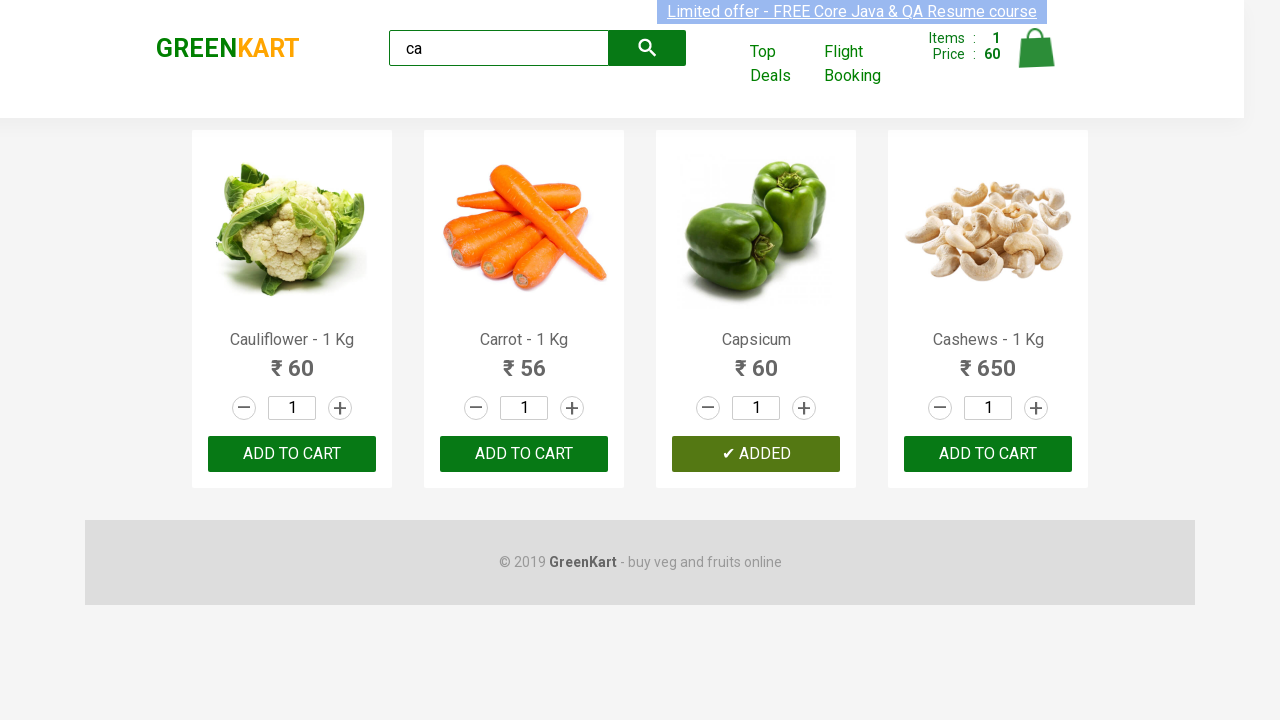

Found and clicked ADD TO CART button for Cashews product at (988, 454) on .products .product >> nth=3 >> button
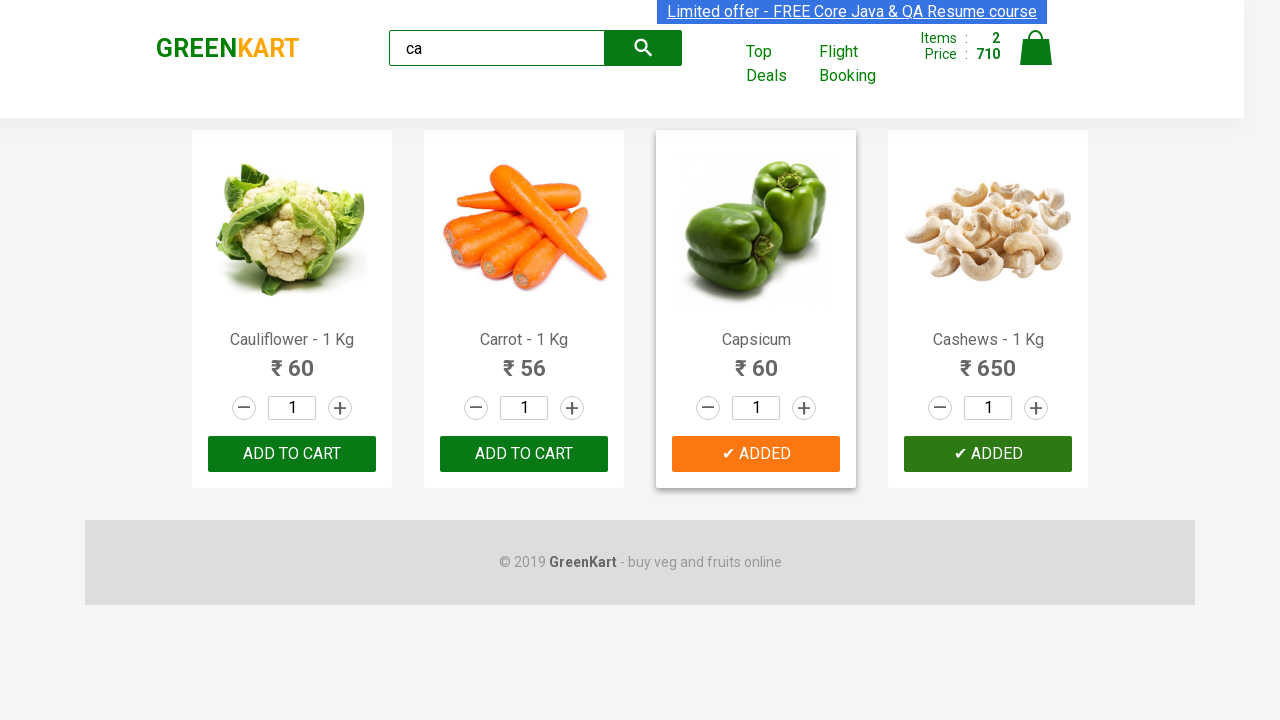

Waited for brand element to be visible and verified
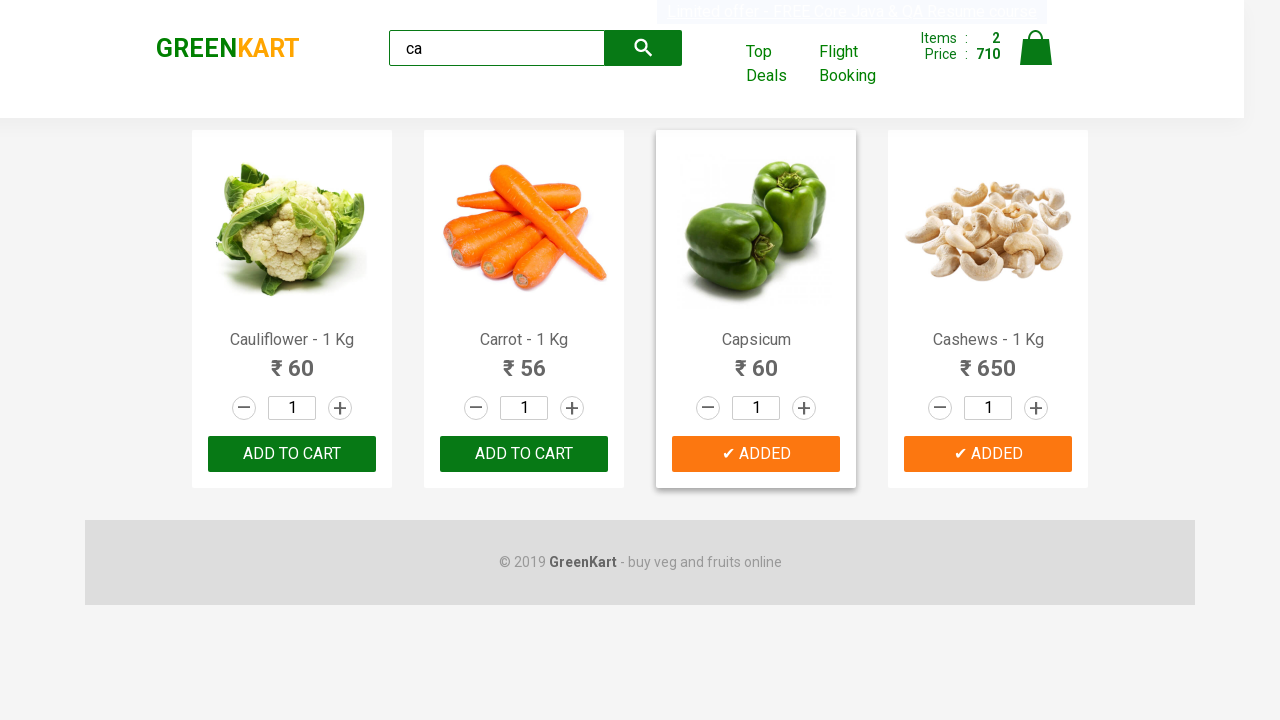

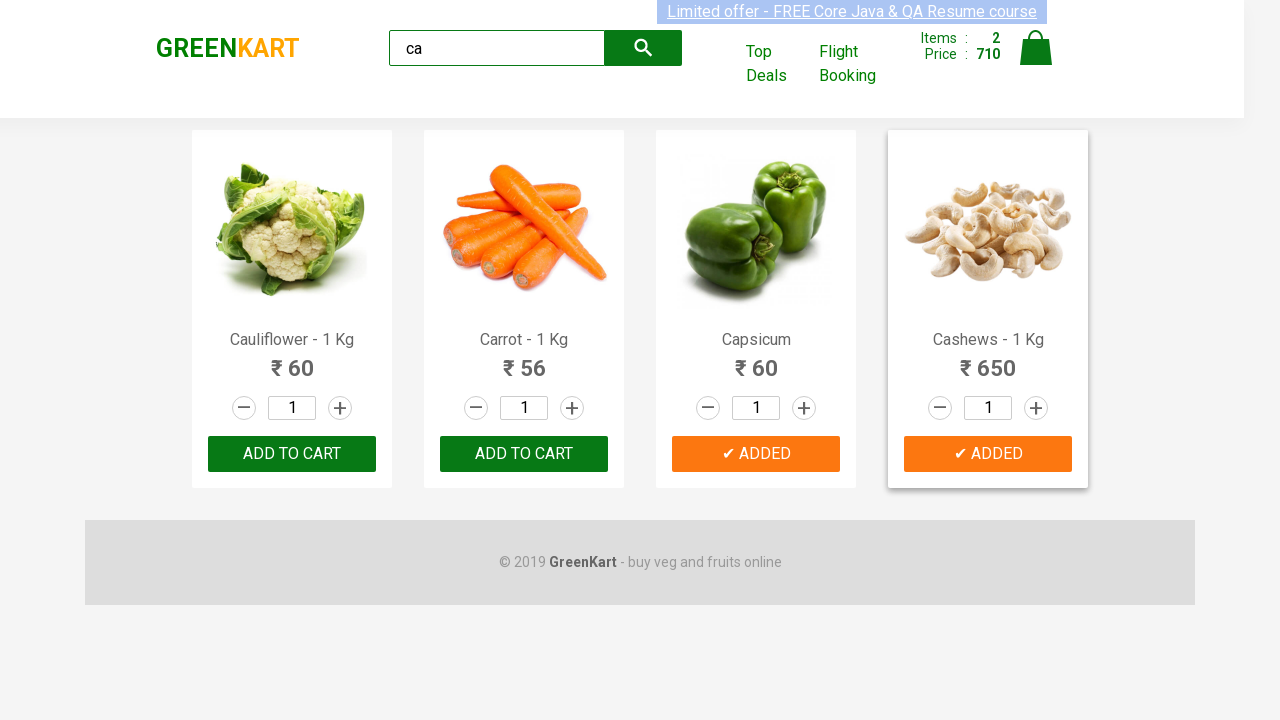